Validates that the first 100 articles on Hacker News "newest" page are sorted in descending order by timestamp (newest to oldest) by retrieving article timestamps and comparing each consecutive pair.

Starting URL: https://news.ycombinator.com/newest

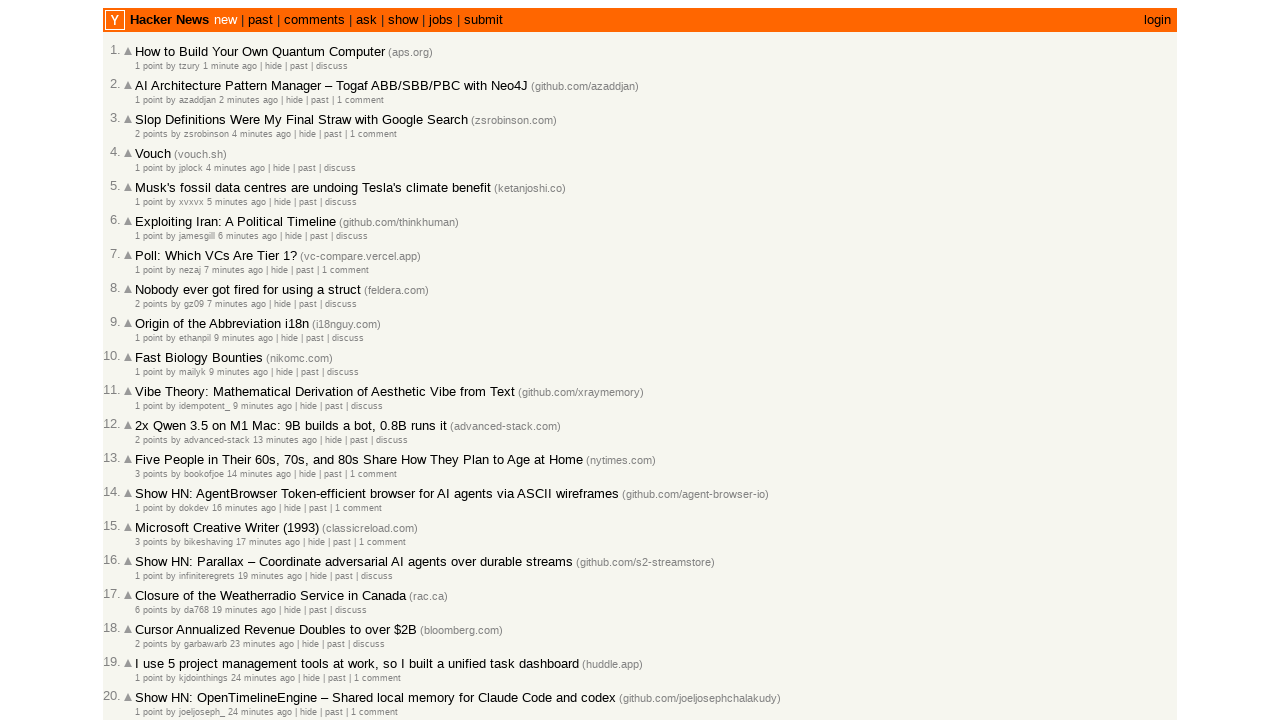

Waited for articles to load on Hacker News newest page
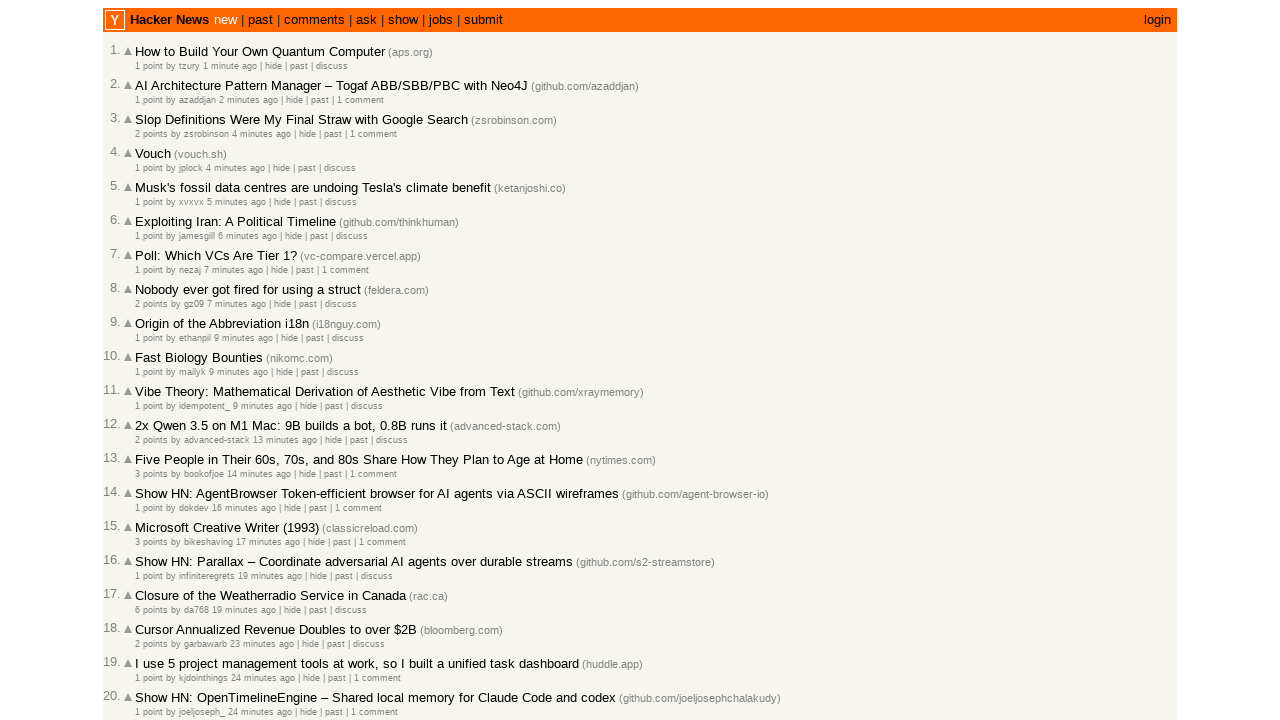

Retrieved 30 age elements from current page
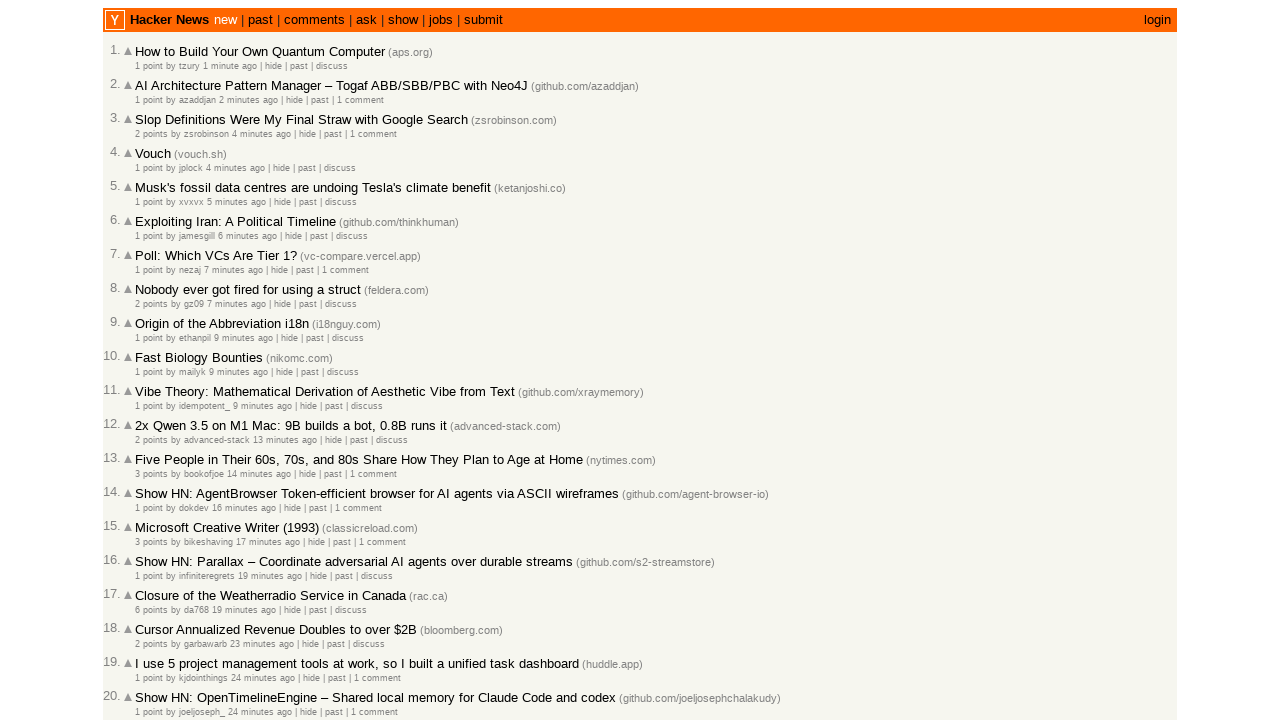

Extracted timestamps from age elements, total collected: 30
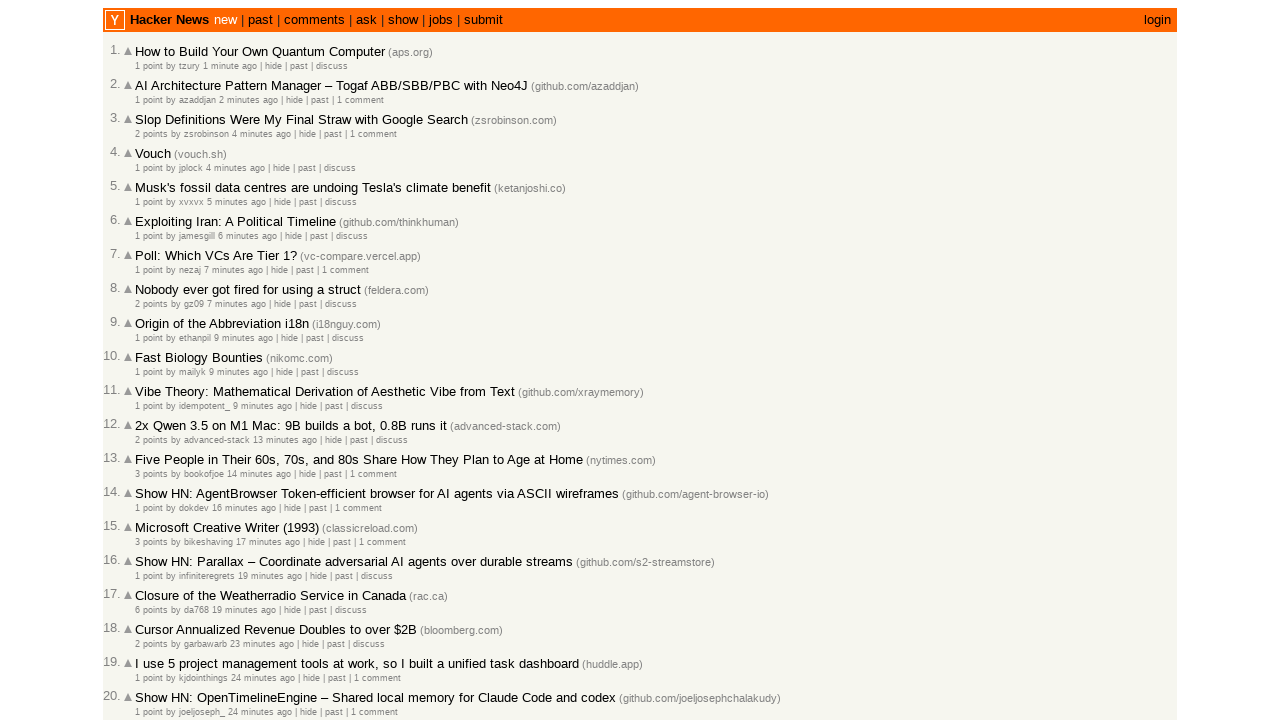

Clicked 'More' link to load next page of articles at (149, 616) on a.morelink
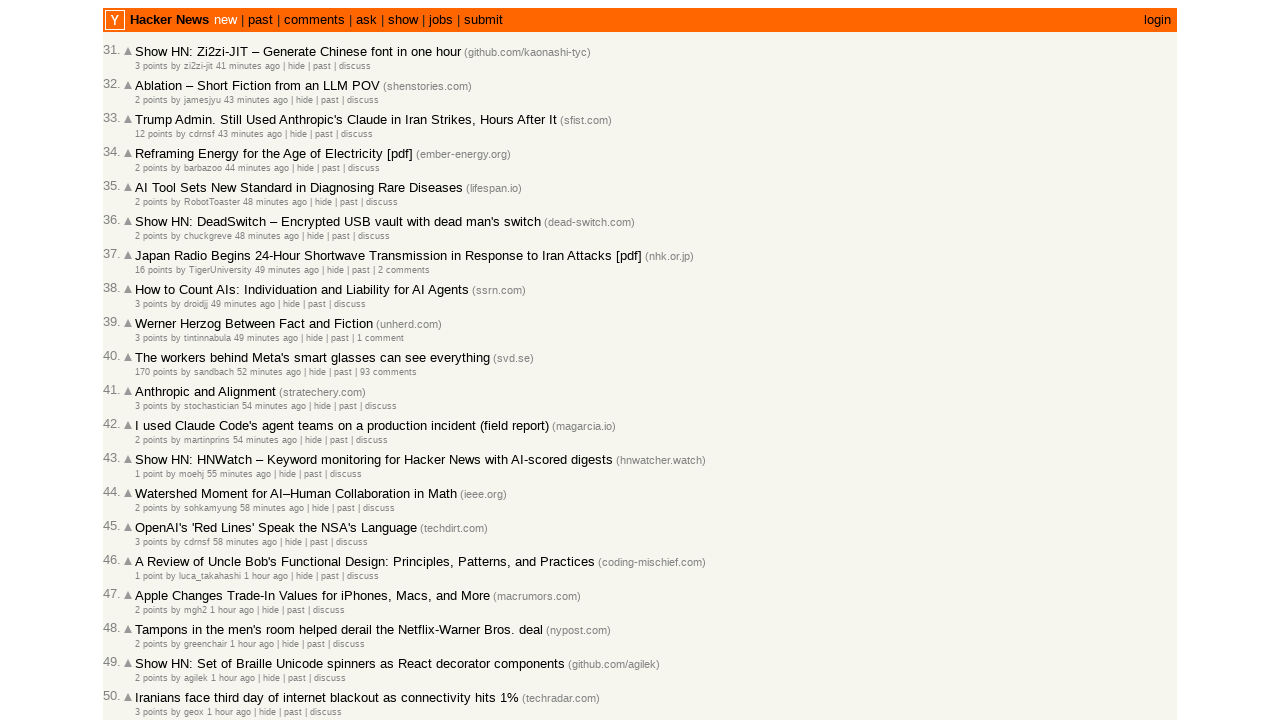

Waited for next page of articles to load
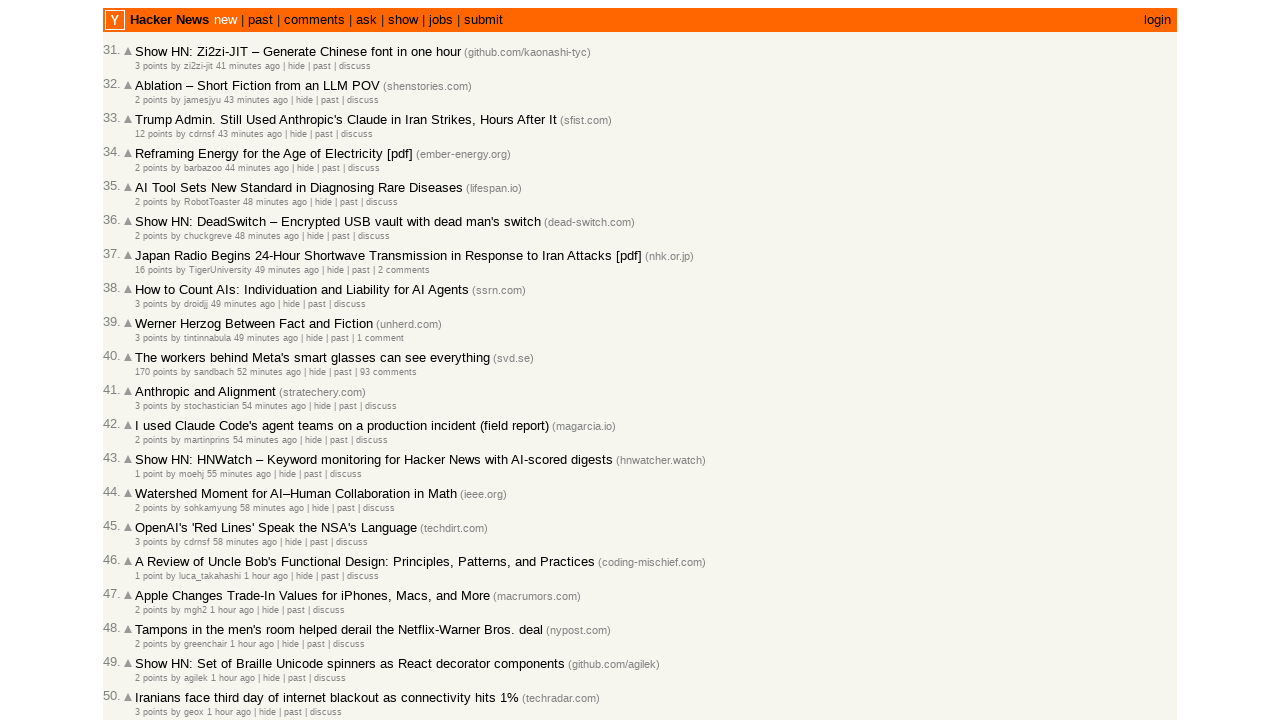

Retrieved 30 age elements from current page
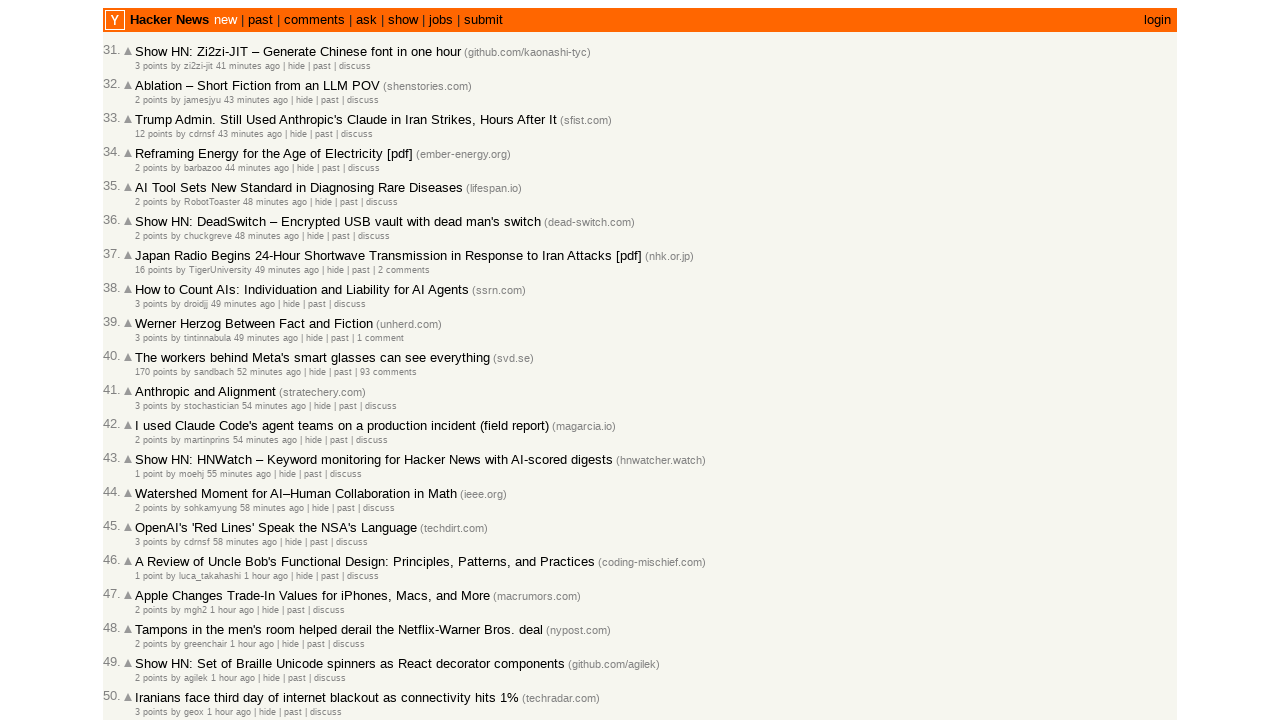

Extracted timestamps from age elements, total collected: 60
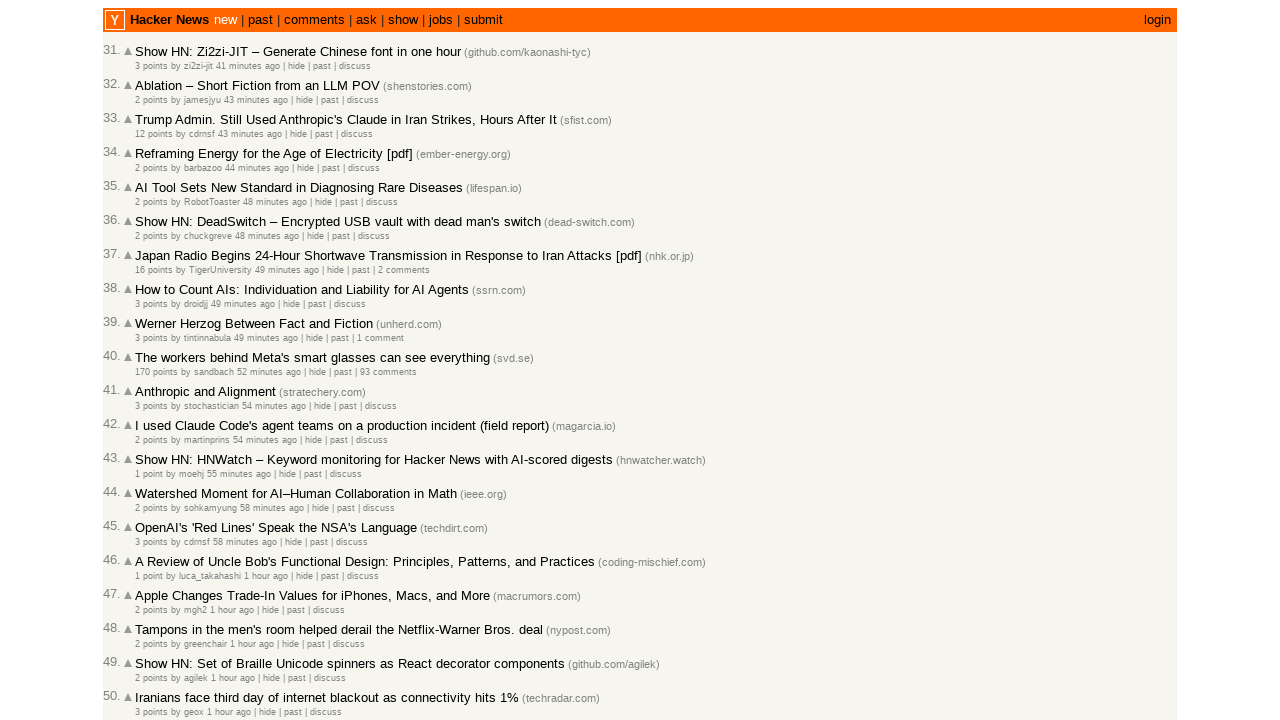

Clicked 'More' link to load next page of articles at (149, 616) on a.morelink
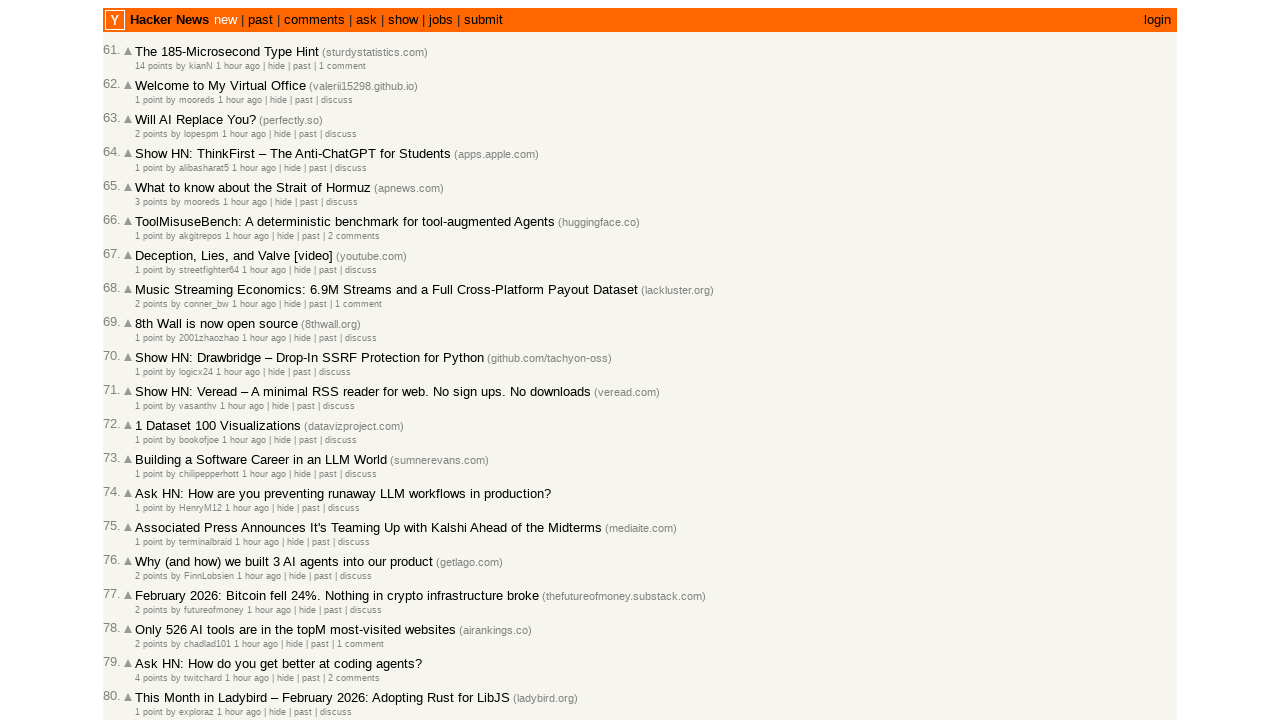

Waited for next page of articles to load
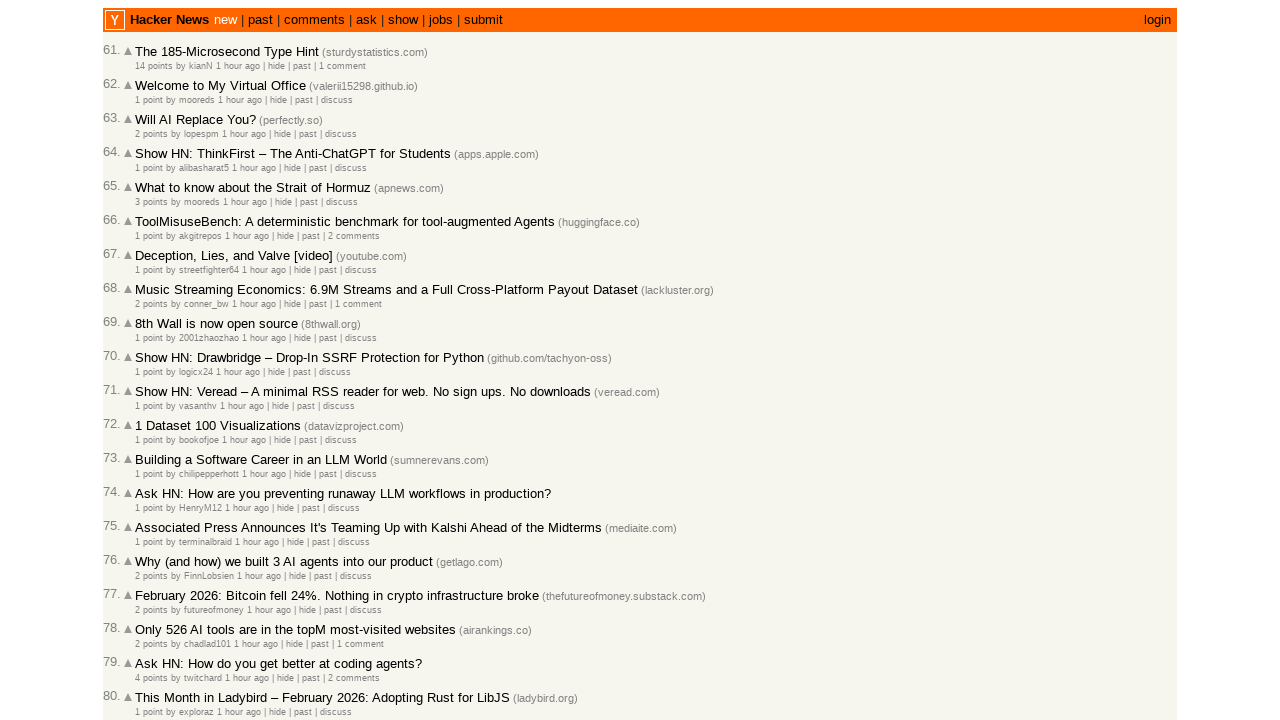

Retrieved 30 age elements from current page
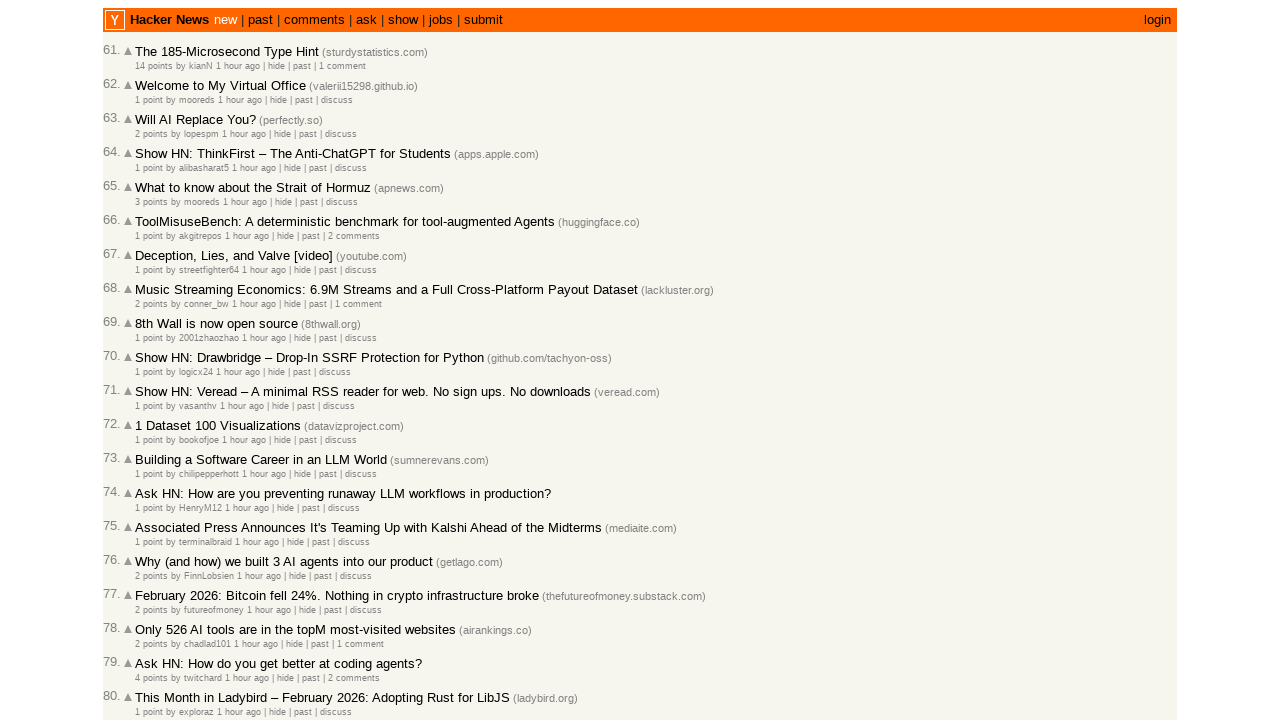

Extracted timestamps from age elements, total collected: 90
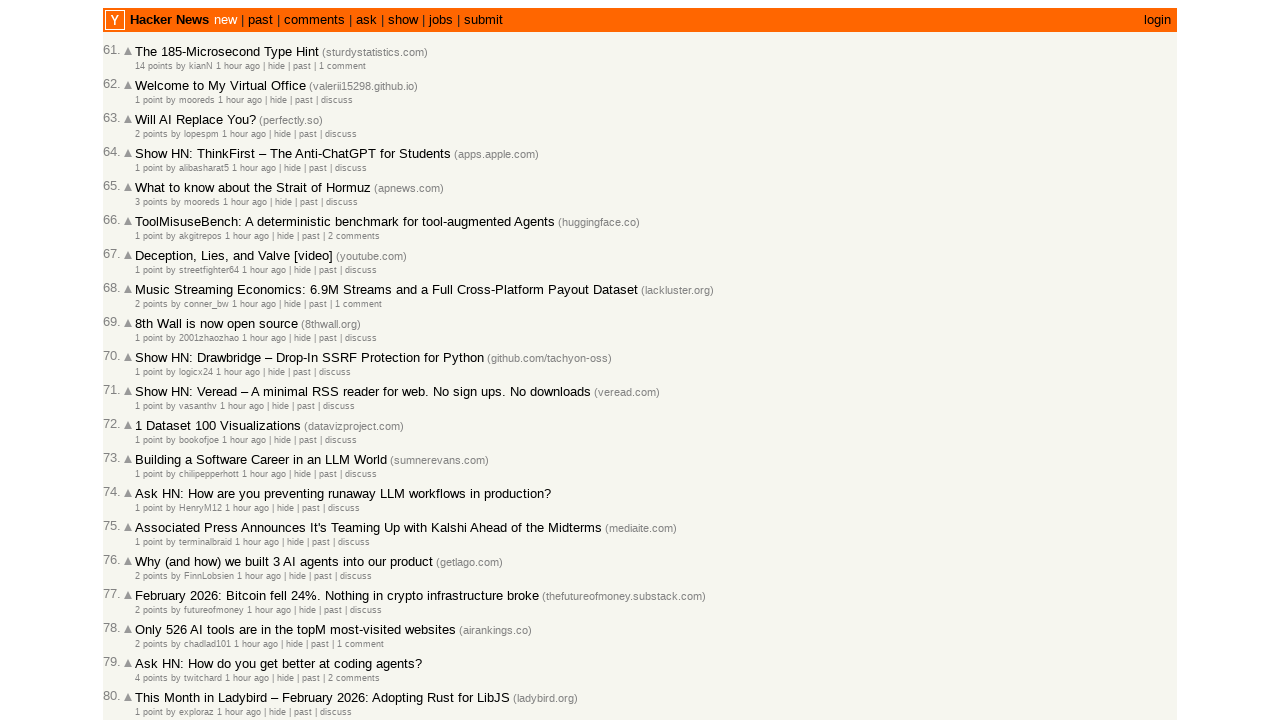

Clicked 'More' link to load next page of articles at (149, 616) on a.morelink
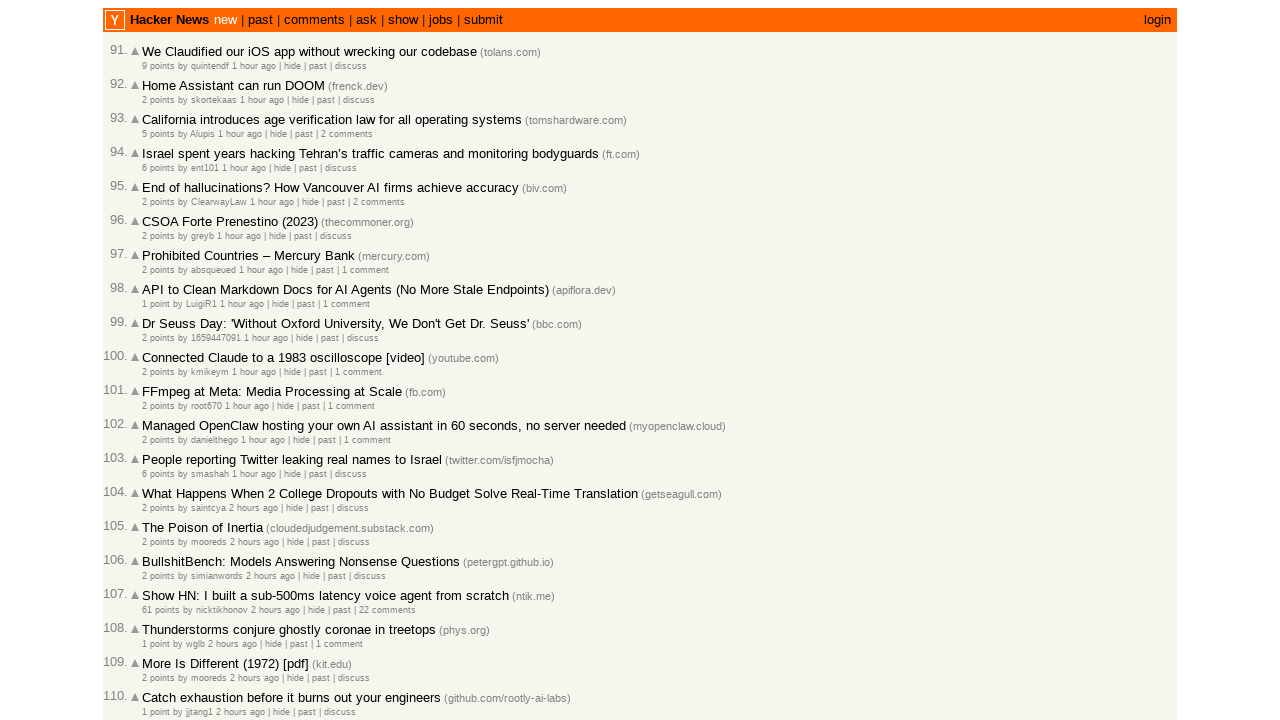

Waited for next page of articles to load
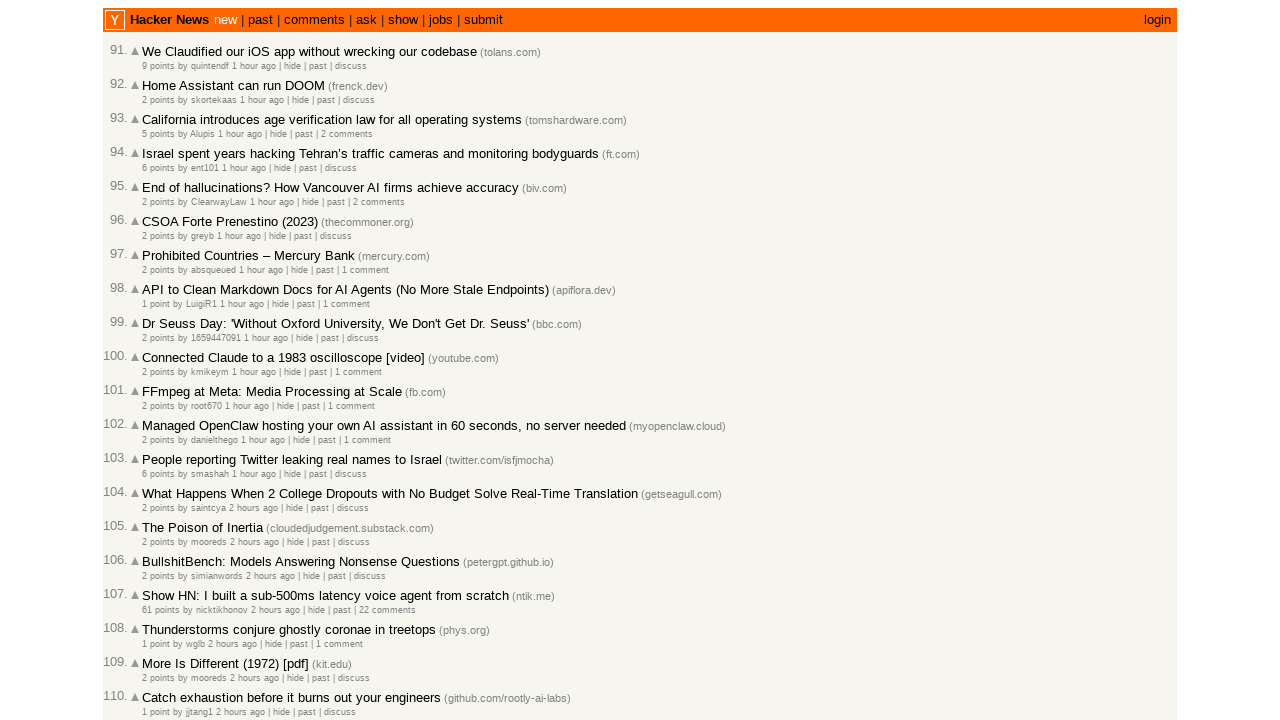

Retrieved 30 age elements from current page
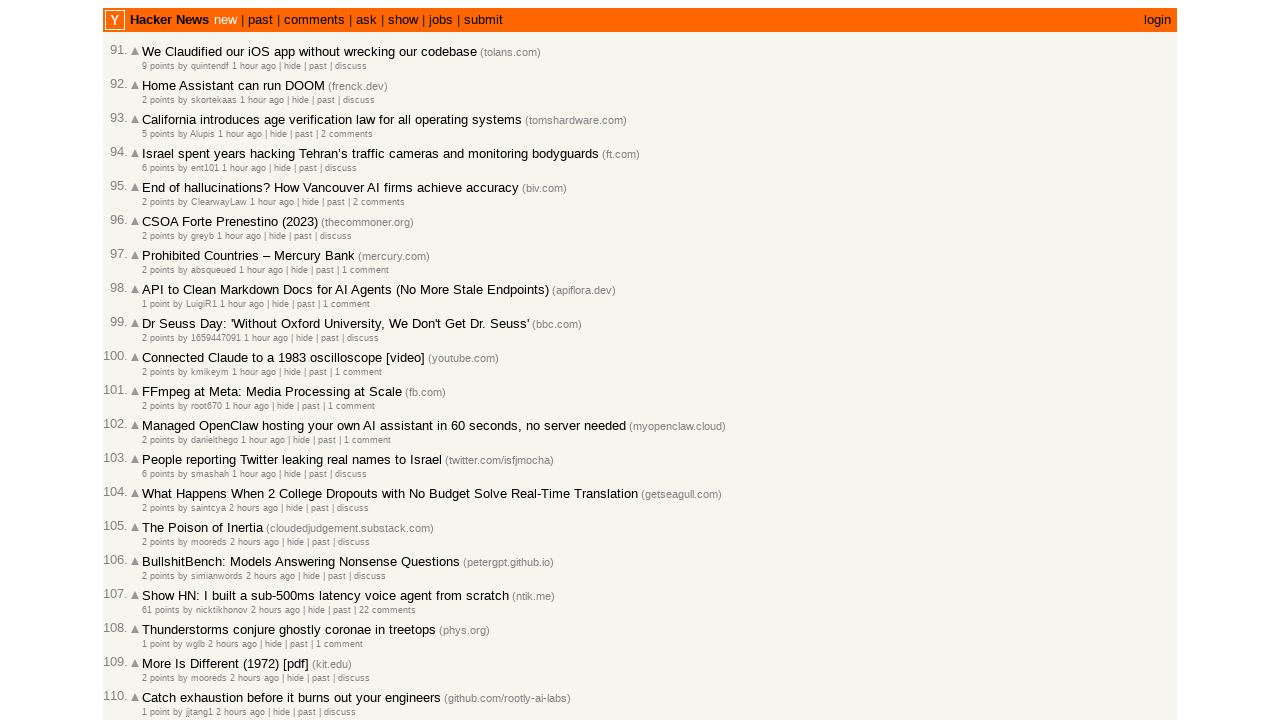

Extracted timestamps from age elements, total collected: 100
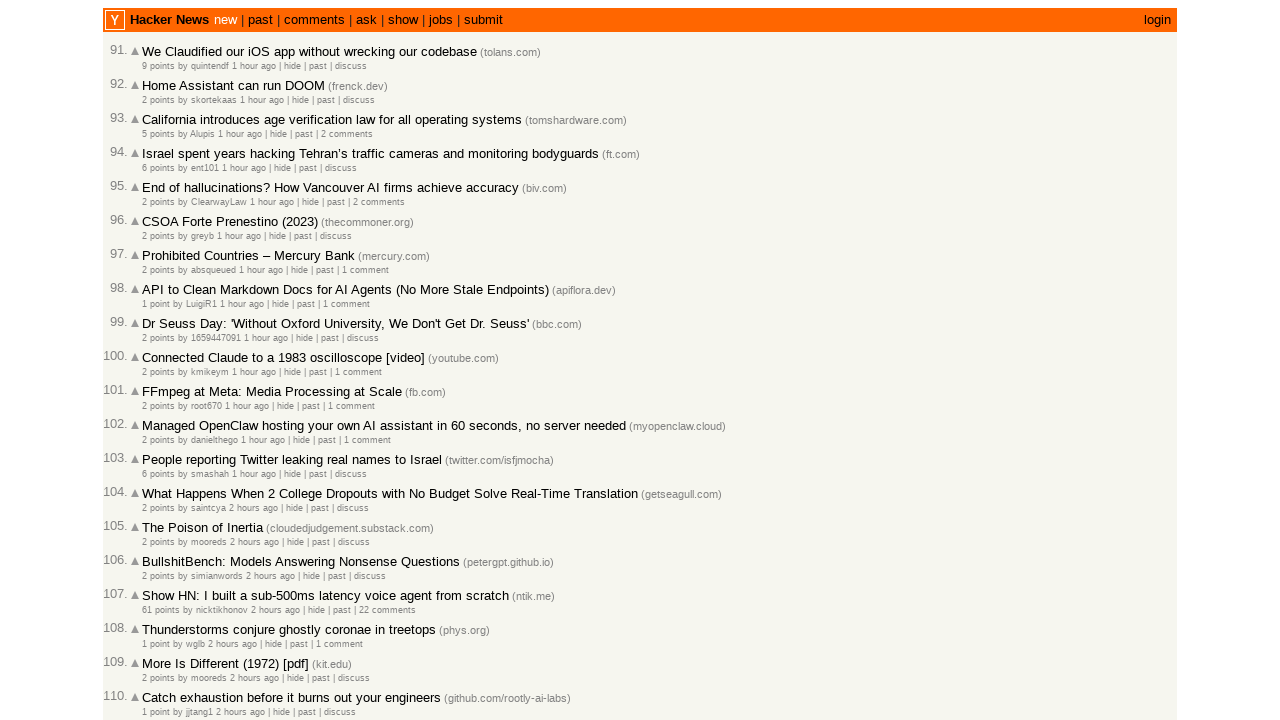

Verified that 100 articles were collected (>= 100 required)
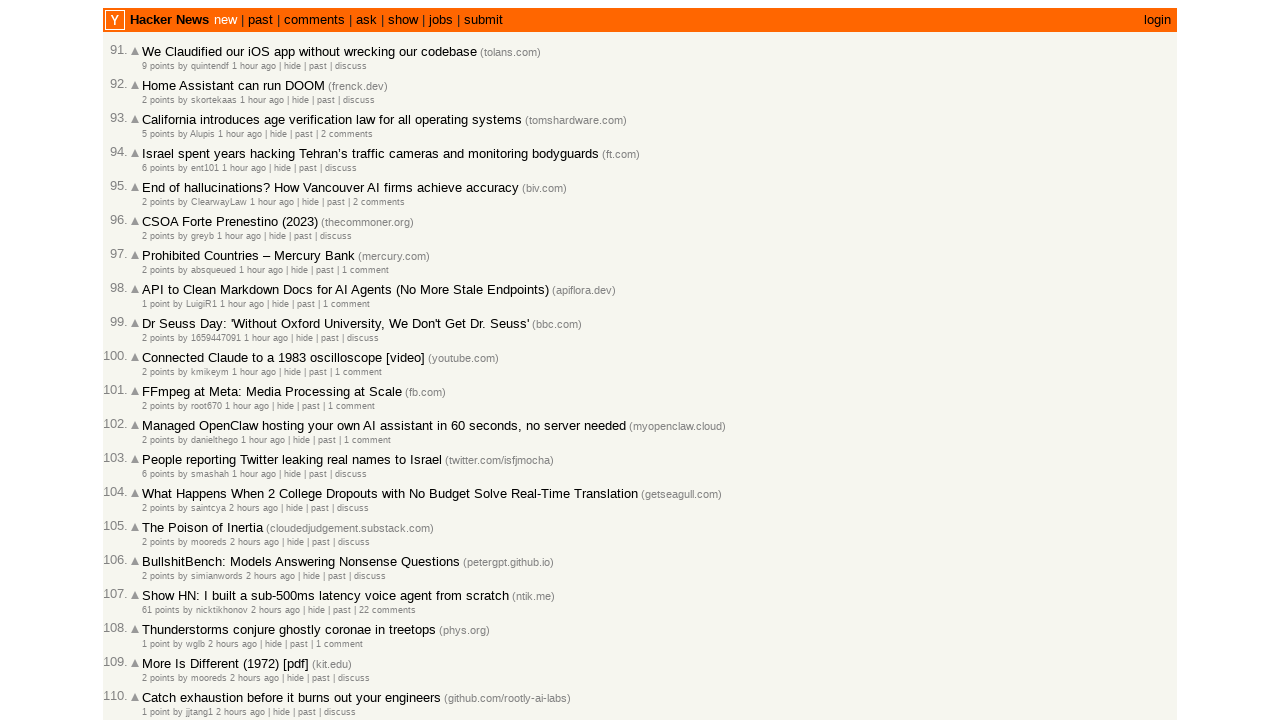

Successfully validated that the first 100 articles are sorted from newest to oldest
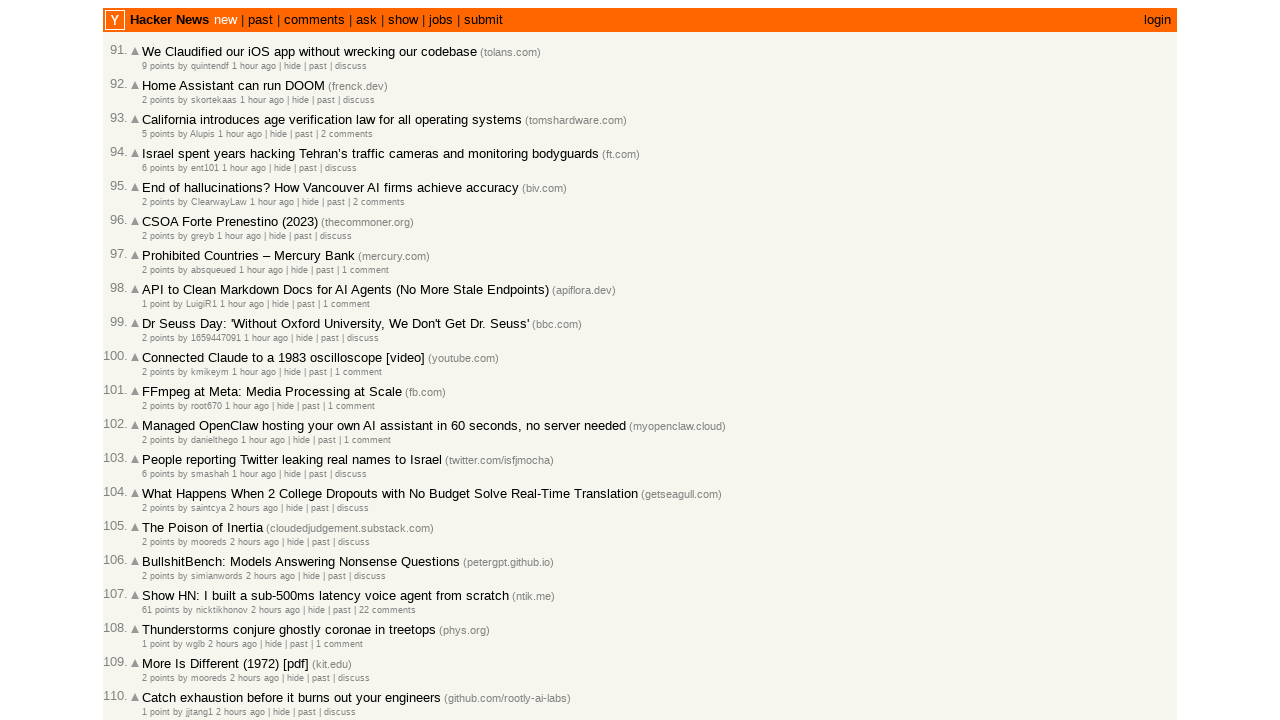

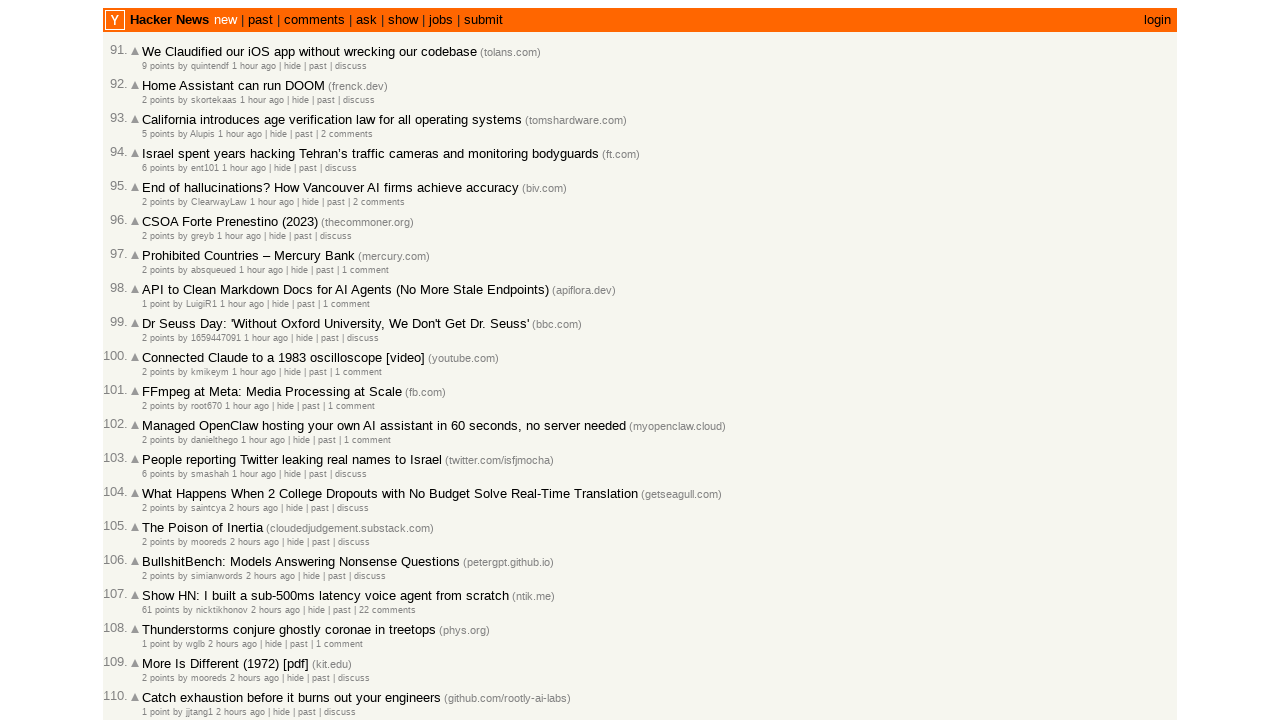